Tests the DemoQA practice form by navigating to the Forms section, filling out a student registration form with personal details (name, email, gender, mobile, date of birth, subjects, hobbies, address), and submitting it.

Starting URL: https://demoqa.com/

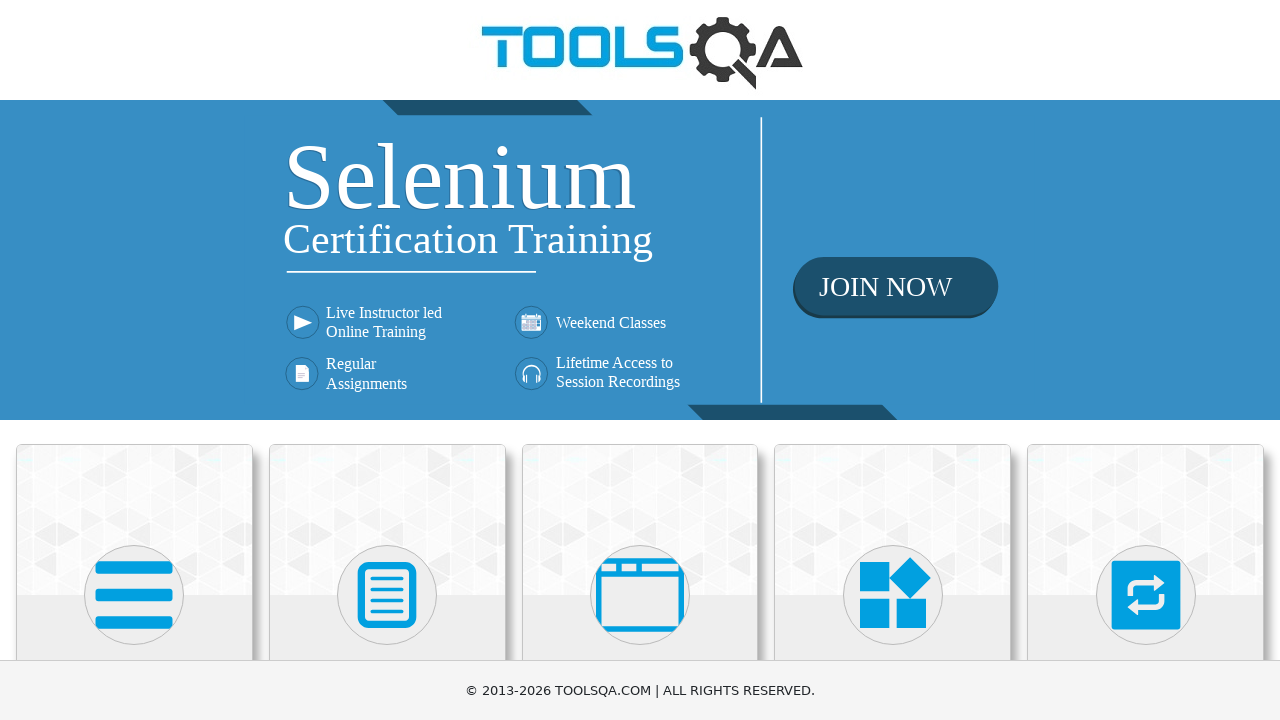

Scrolled Forms card into view
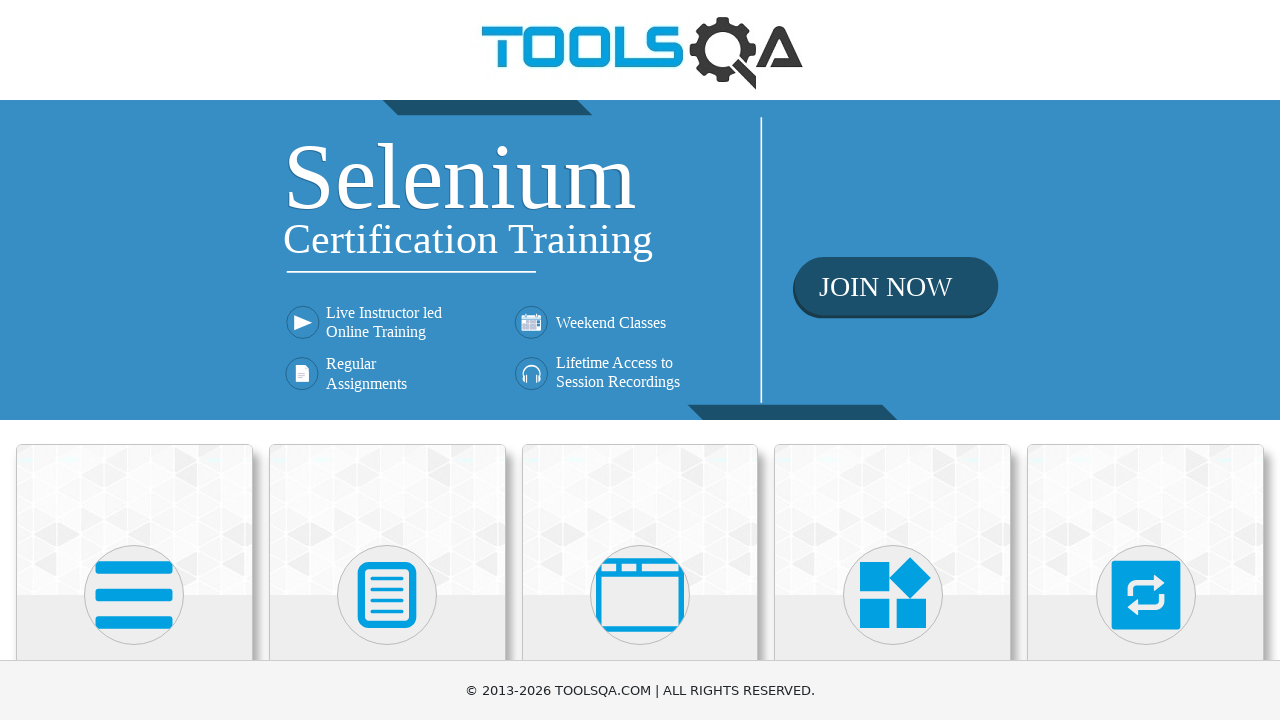

Clicked on Forms card at (387, 360) on xpath=//div[@class='card-body']//h5[text()='Forms']
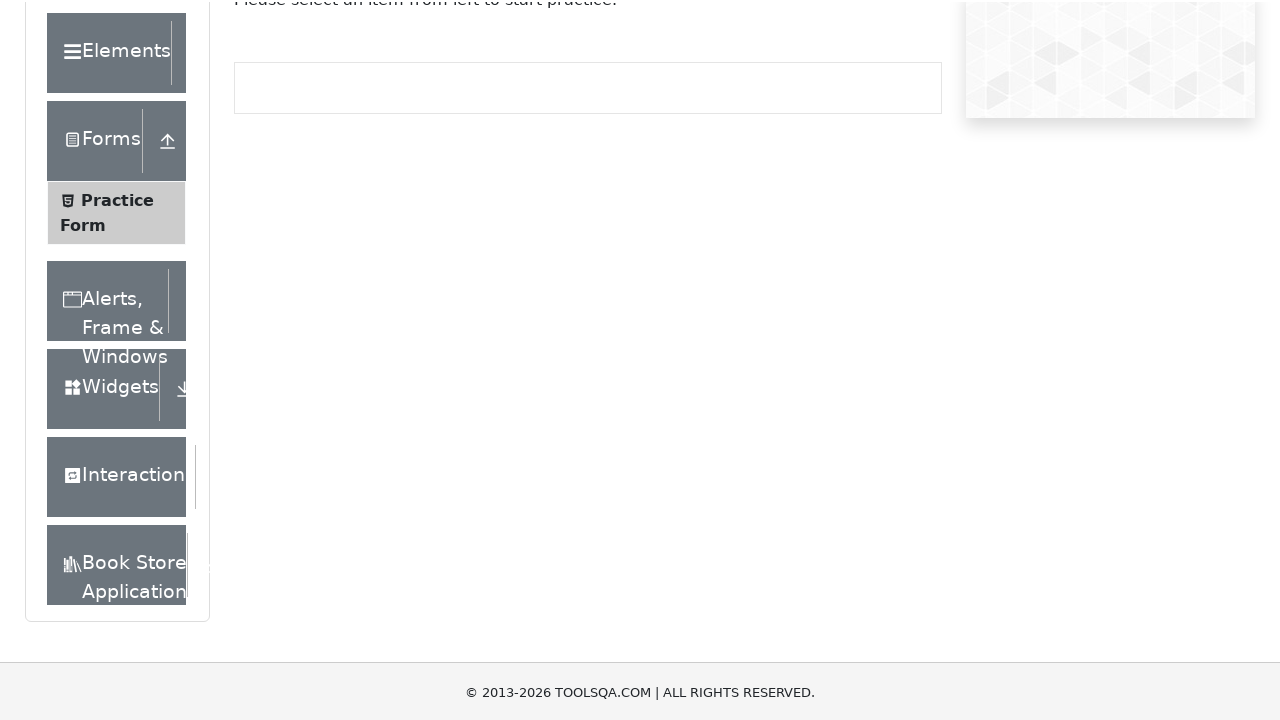

Clicked on Practice Form menu item at (117, 336) on xpath=//span[@class='text'][text()='Practice Form']
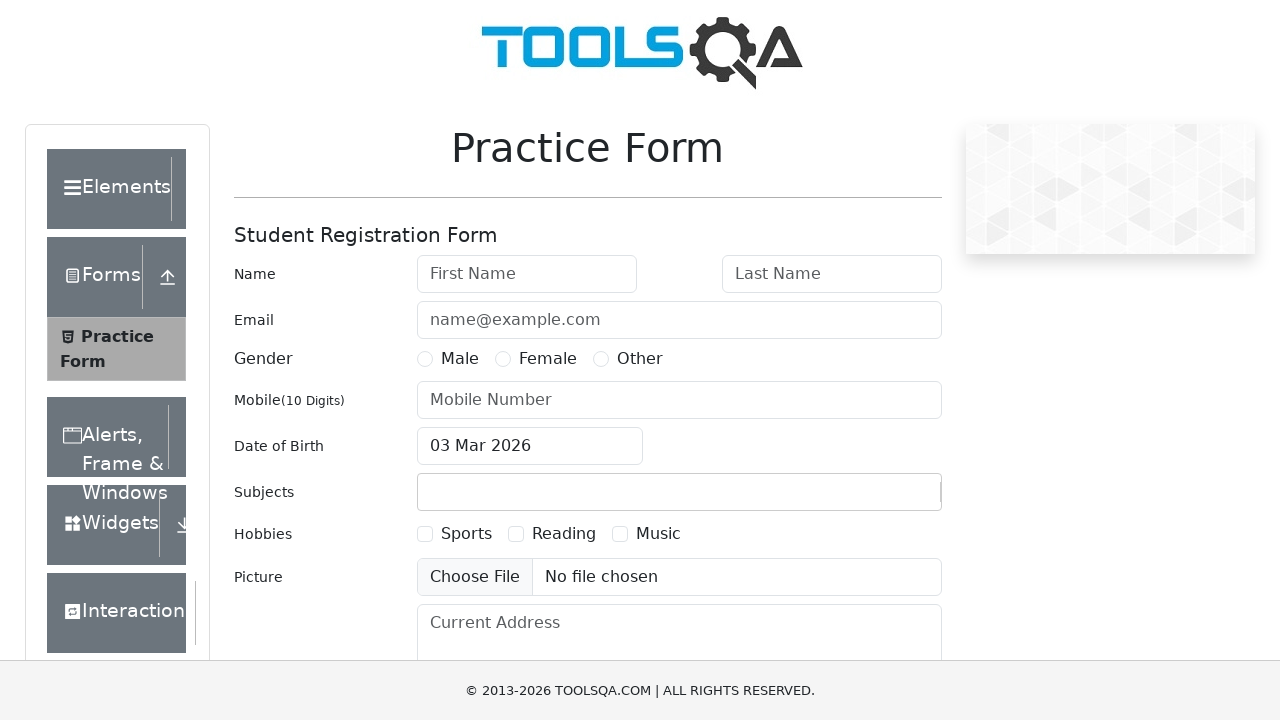

Scrolled First Name field into view
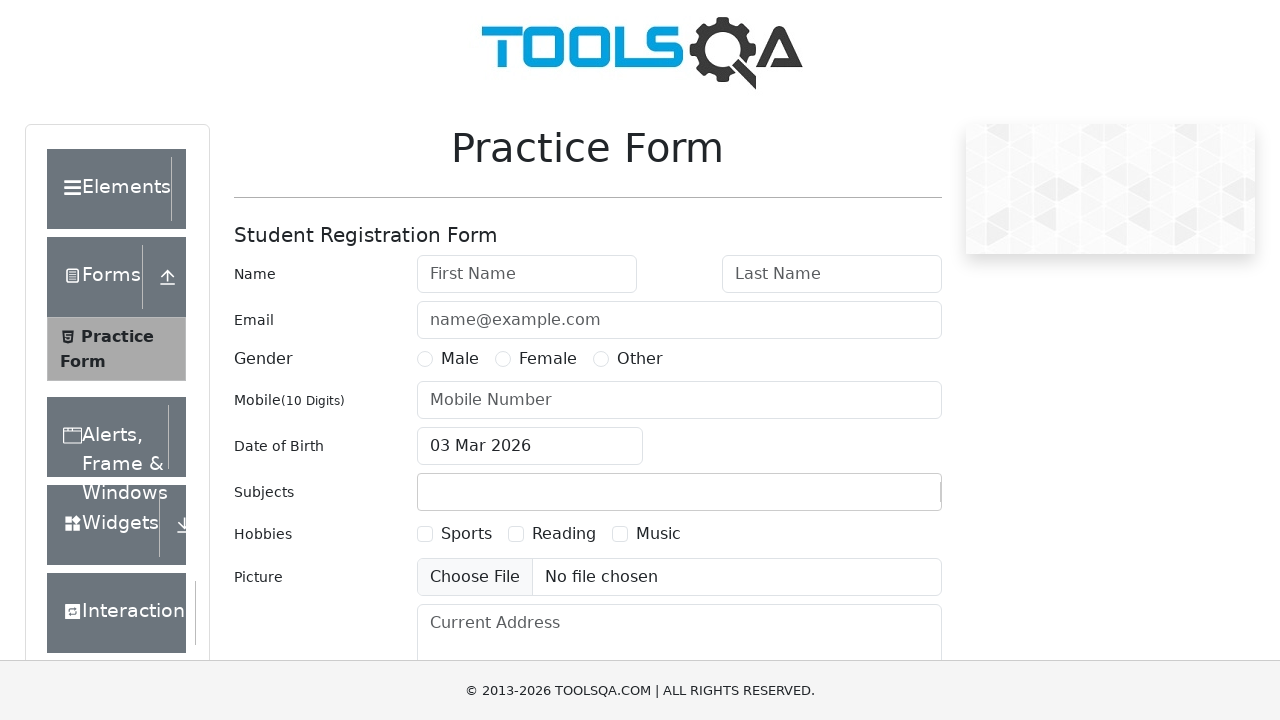

Filled First Name field with 'Marcus' on #firstName
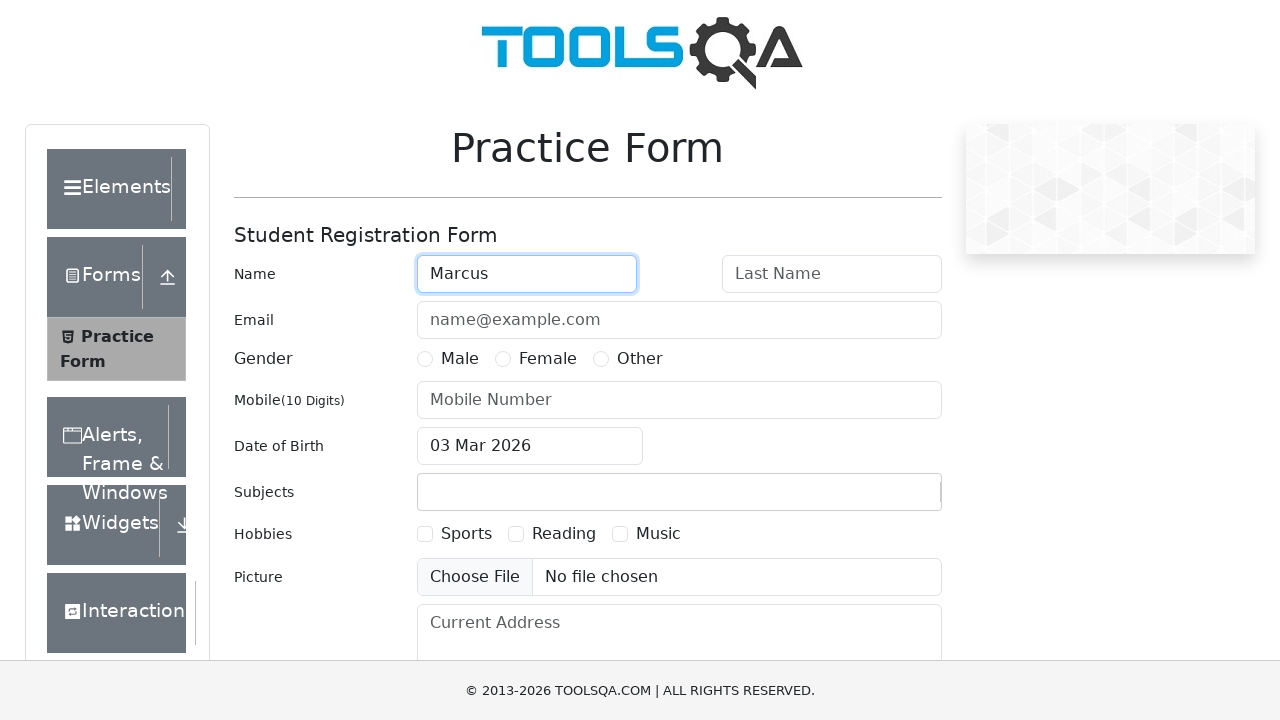

Scrolled Last Name field into view
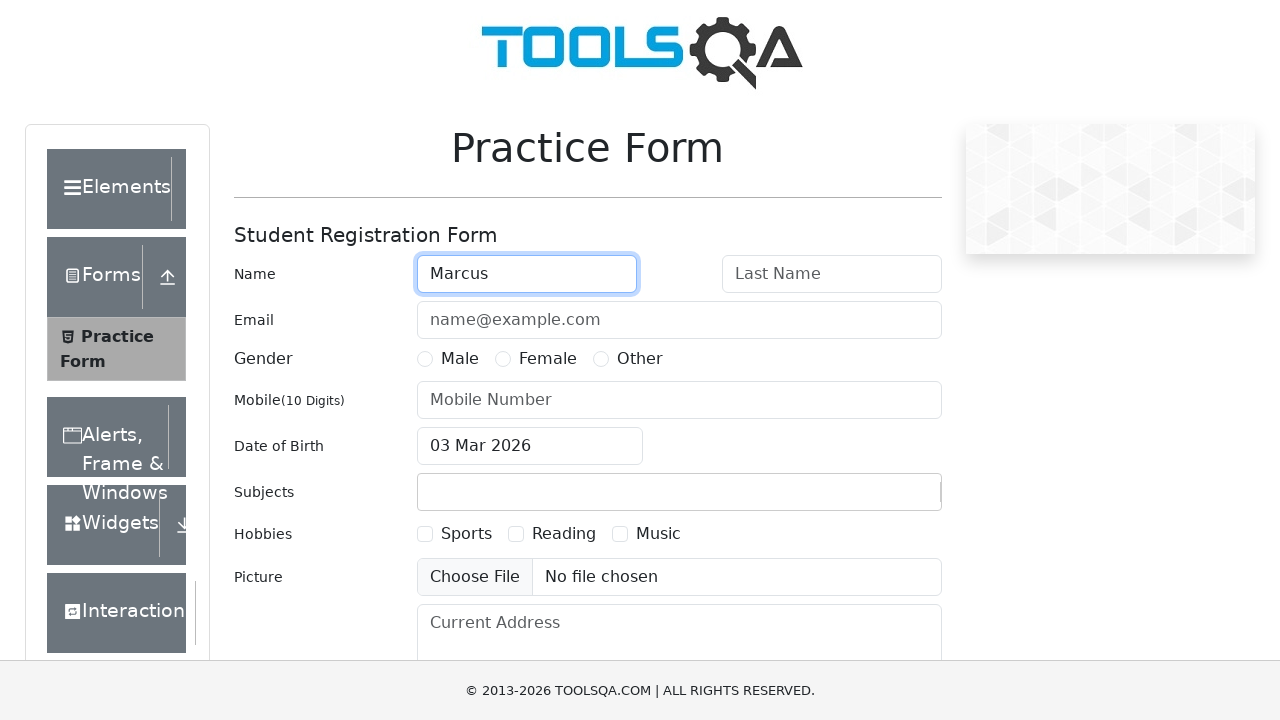

Filled Last Name field with 'Thompson' on #lastName
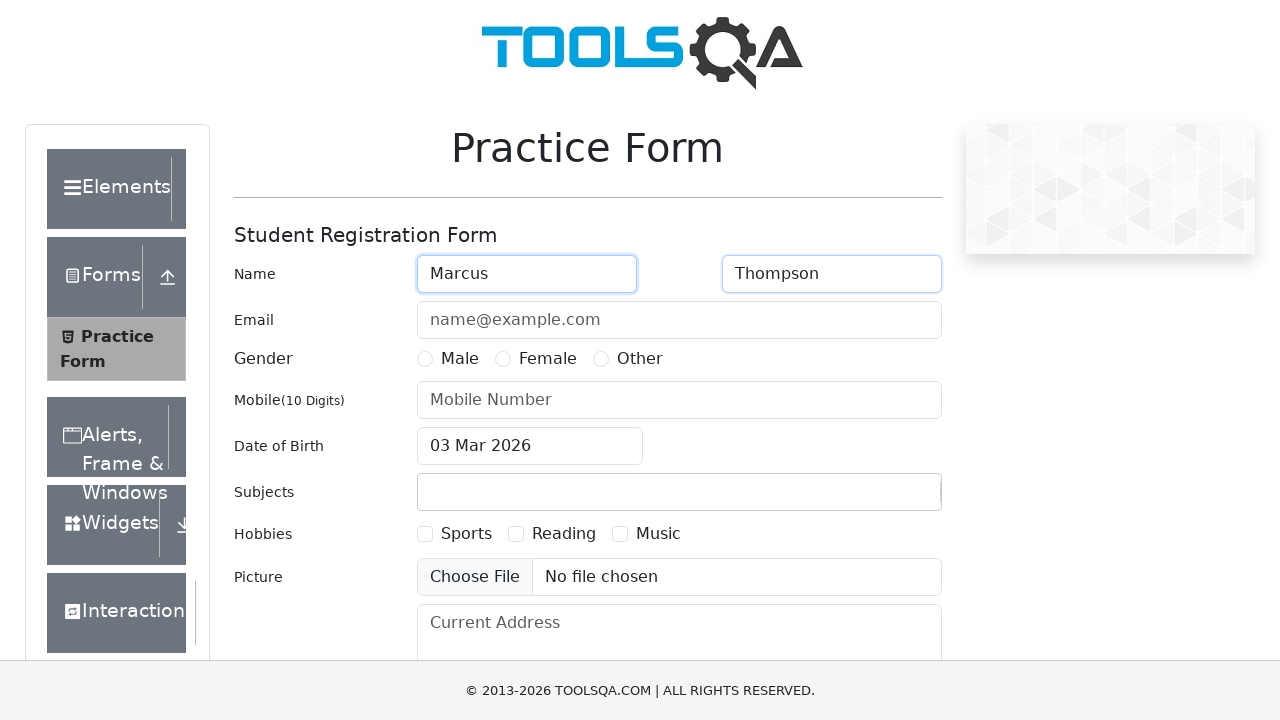

Scrolled Email field into view
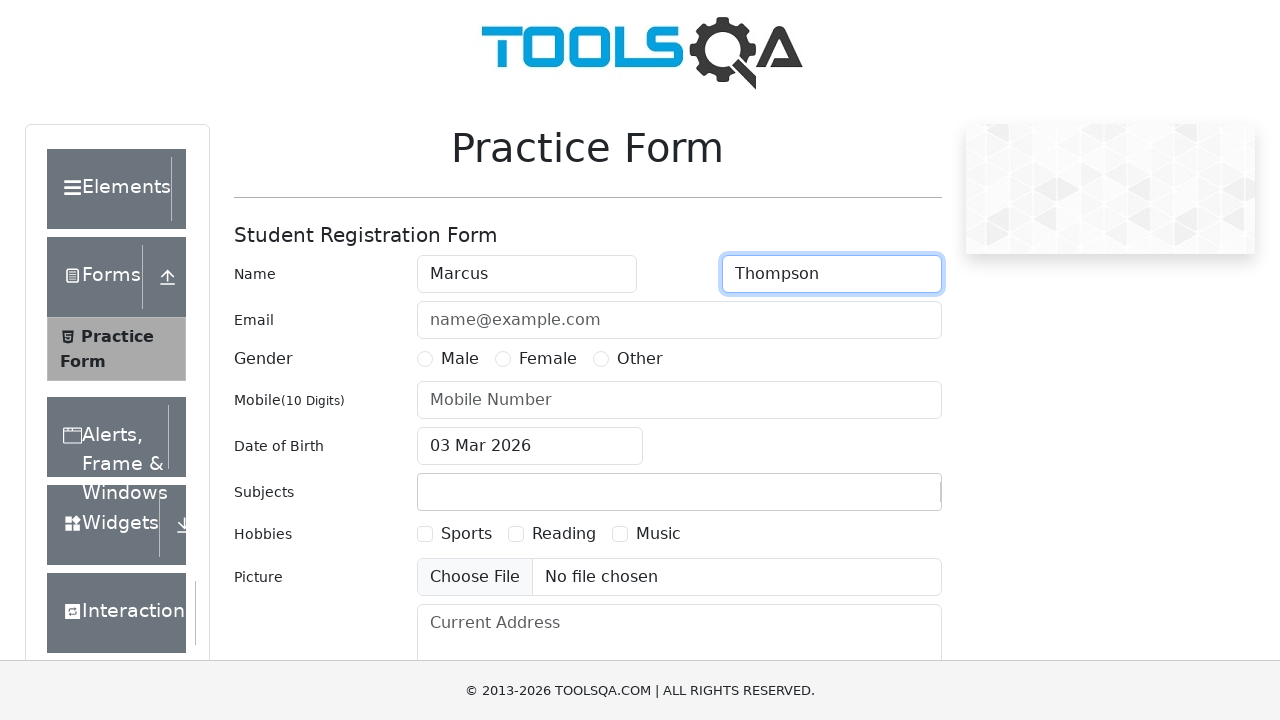

Filled Email field with 'marcus.thompson@example.com' on #userEmail
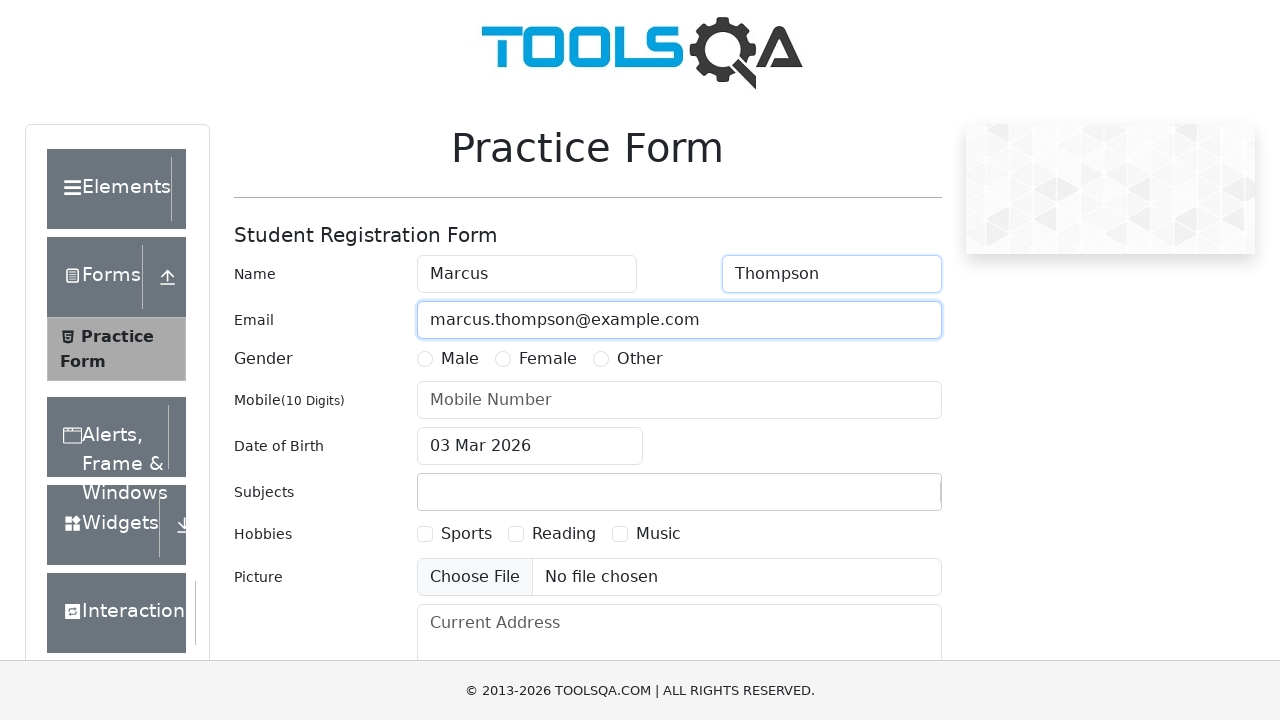

Scrolled Gender (Male) option into view
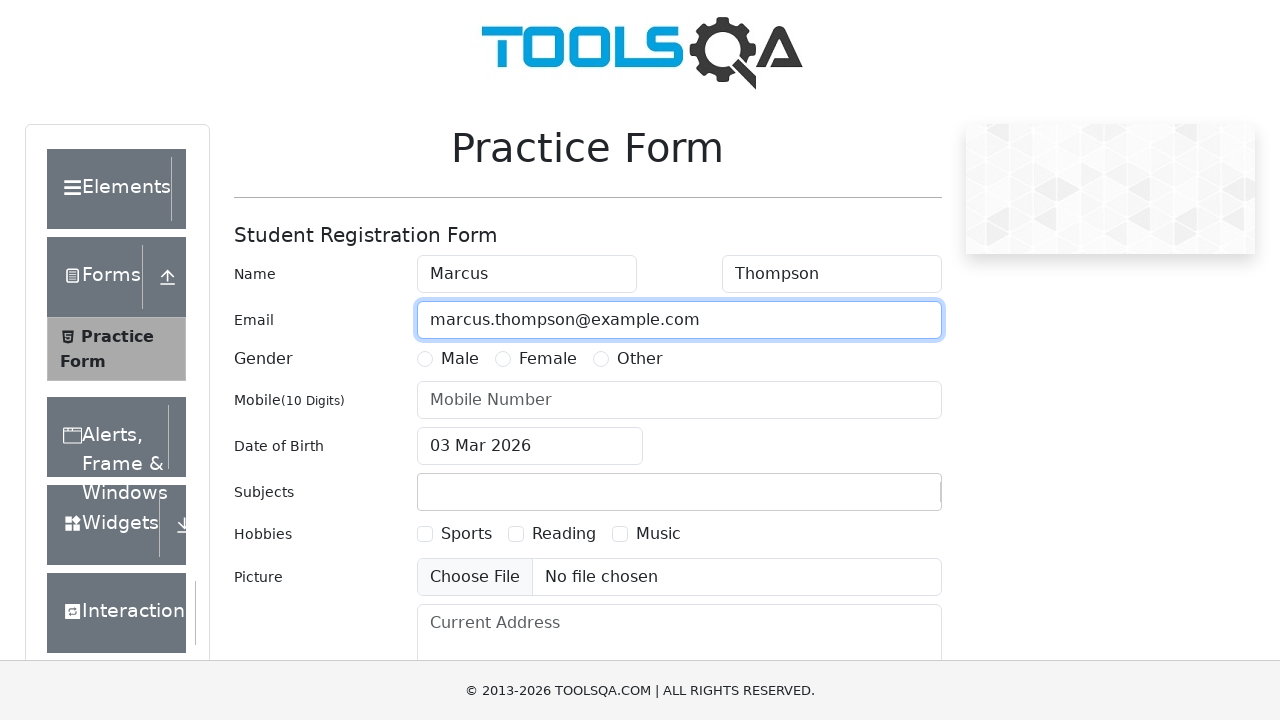

Selected Gender as Male at (460, 359) on xpath=//label[contains(@for, 'gender')][text()='Male']
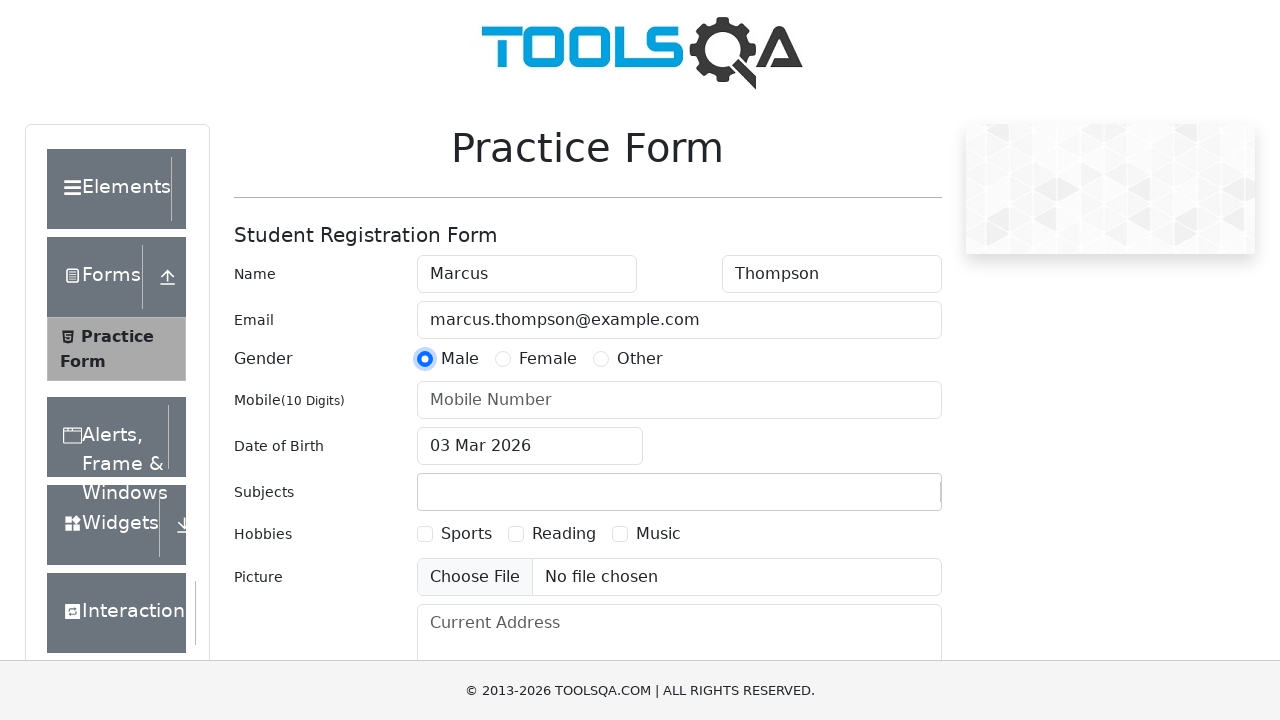

Scrolled Mobile Number field into view
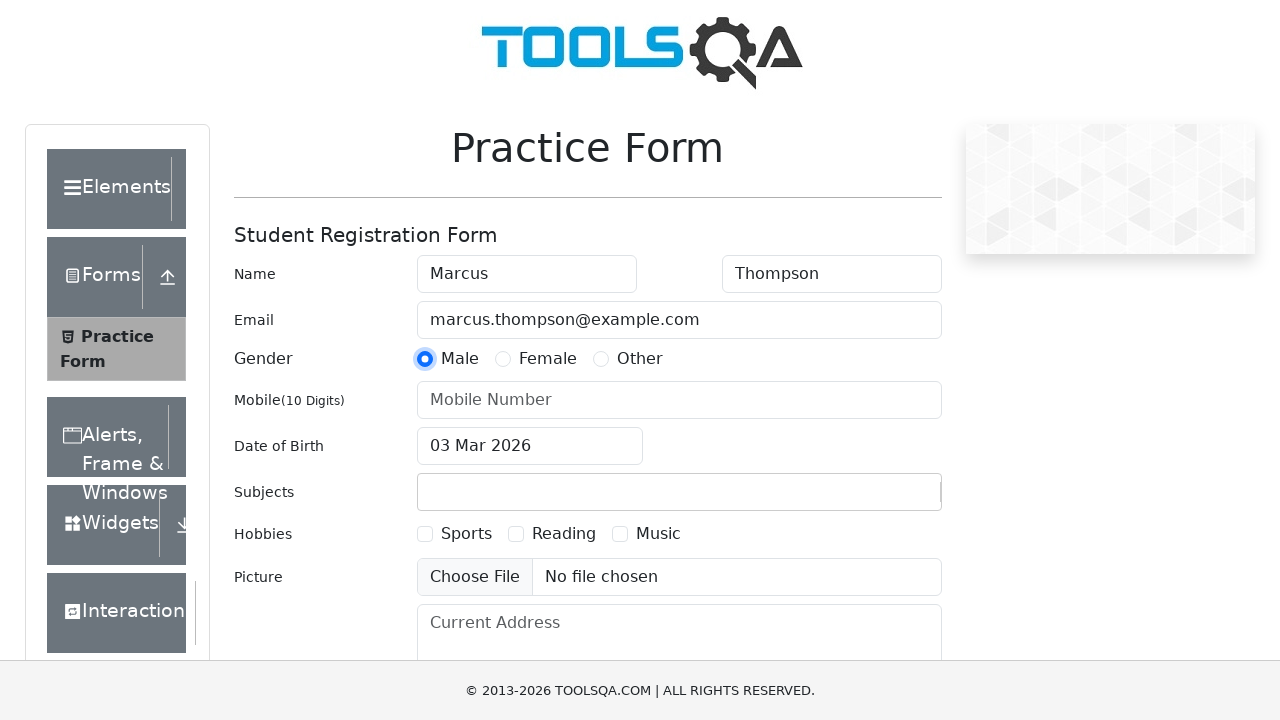

Filled Mobile Number field with '5551234567' on #userNumber
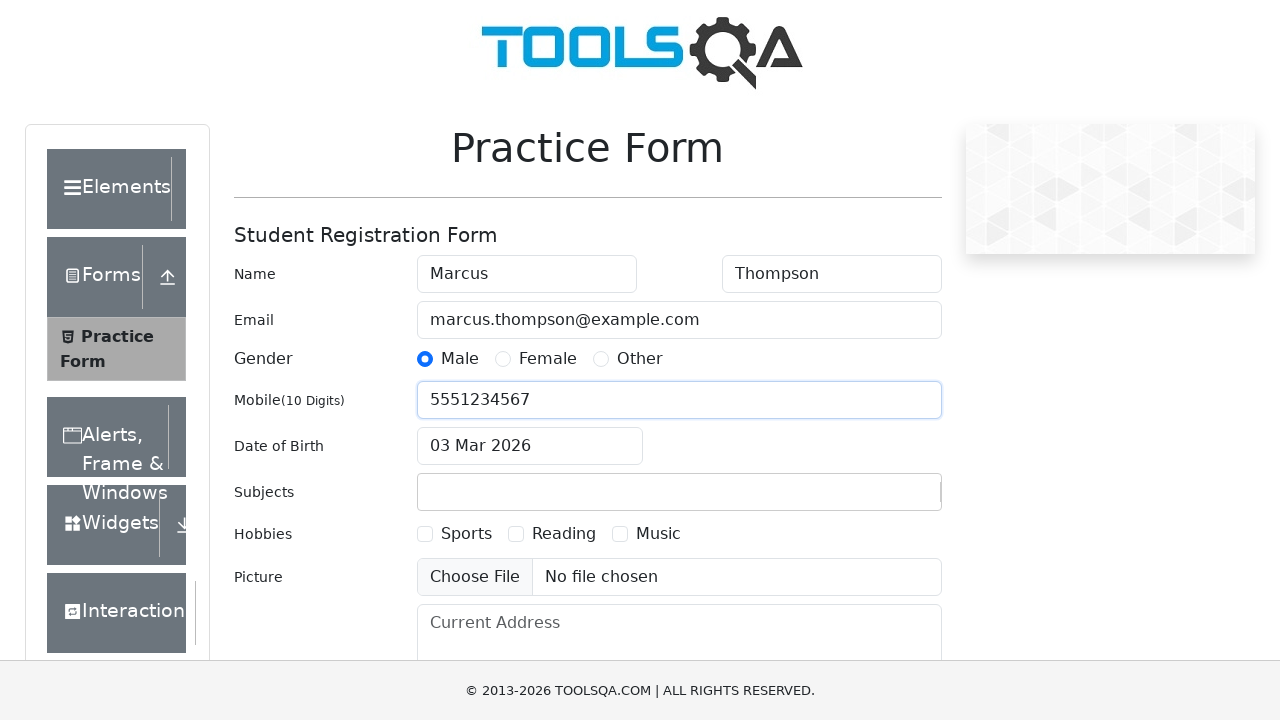

Scrolled Date of Birth field into view
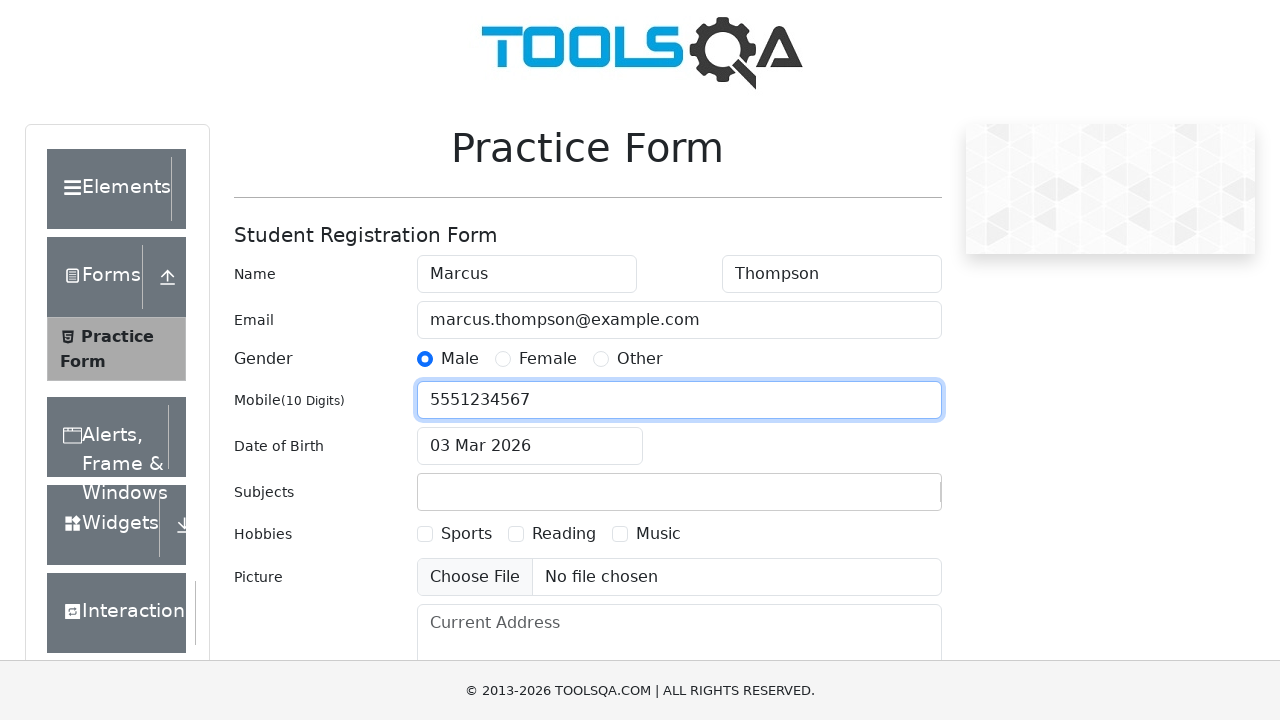

Clicked on Date of Birth picker to open calendar at (530, 446) on #dateOfBirthInput
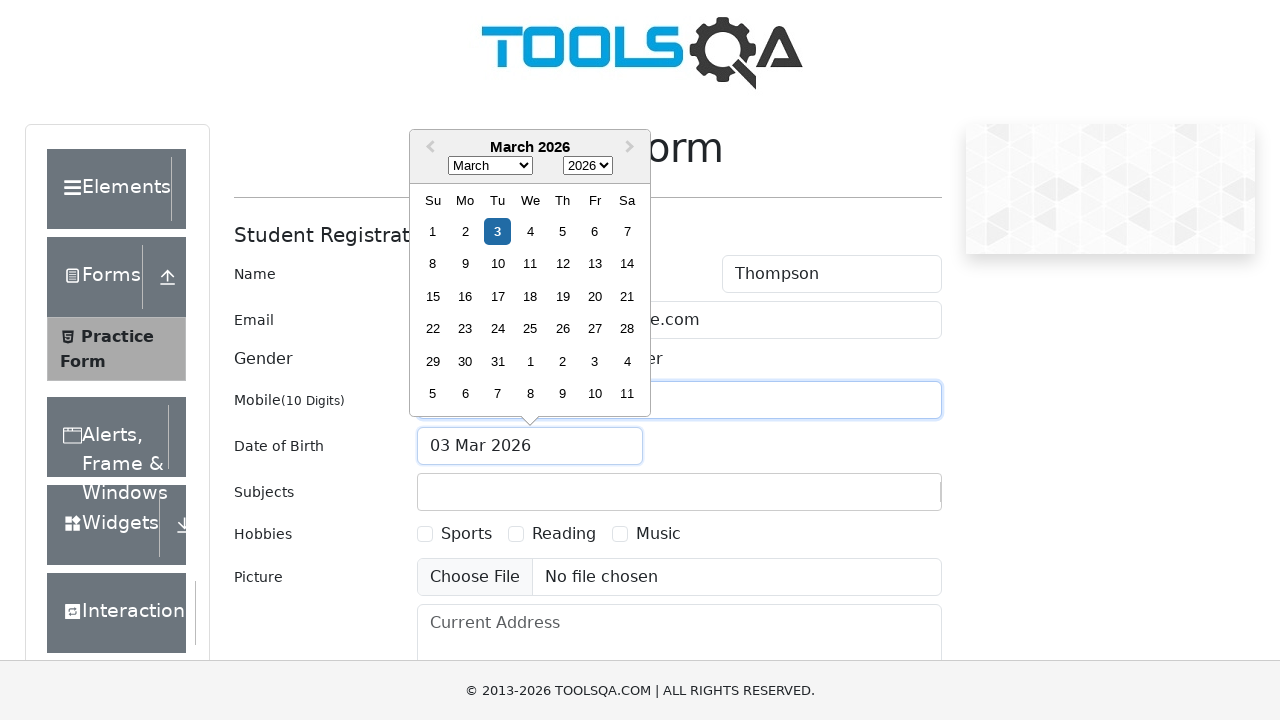

Selected year 1998 from date picker on select.react-datepicker__year-select
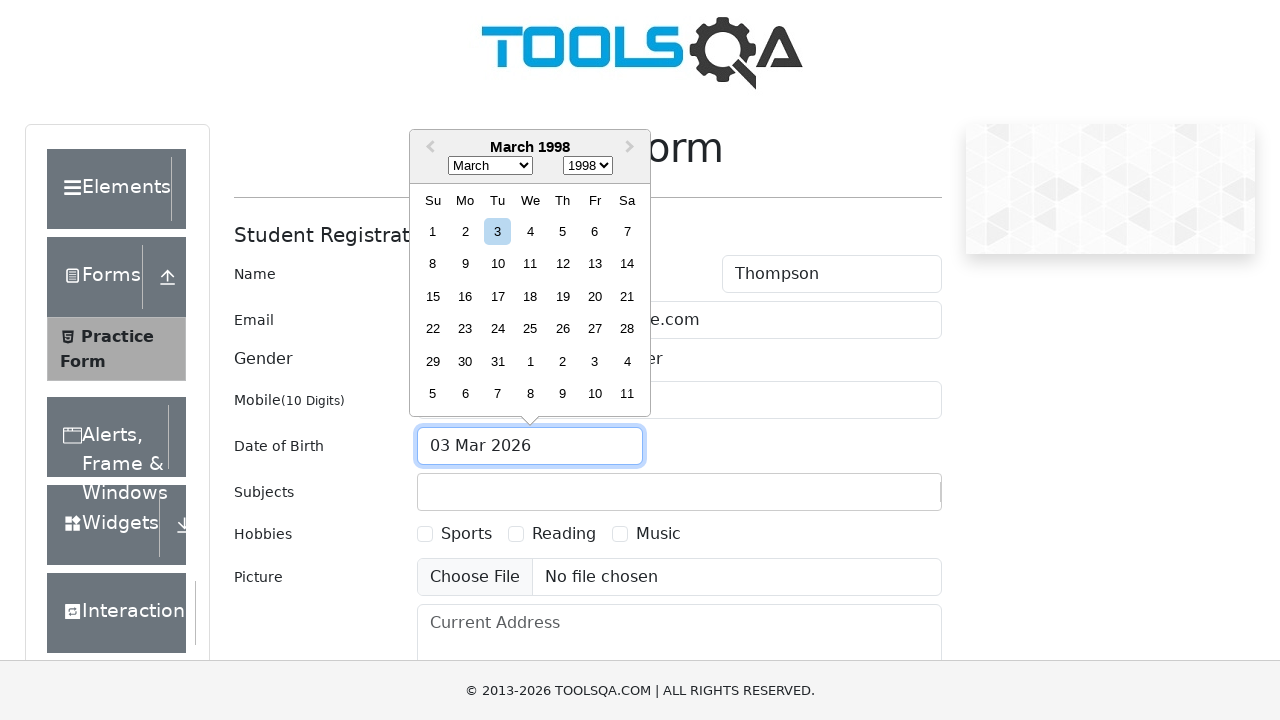

Selected month April from date picker on select.react-datepicker__month-select
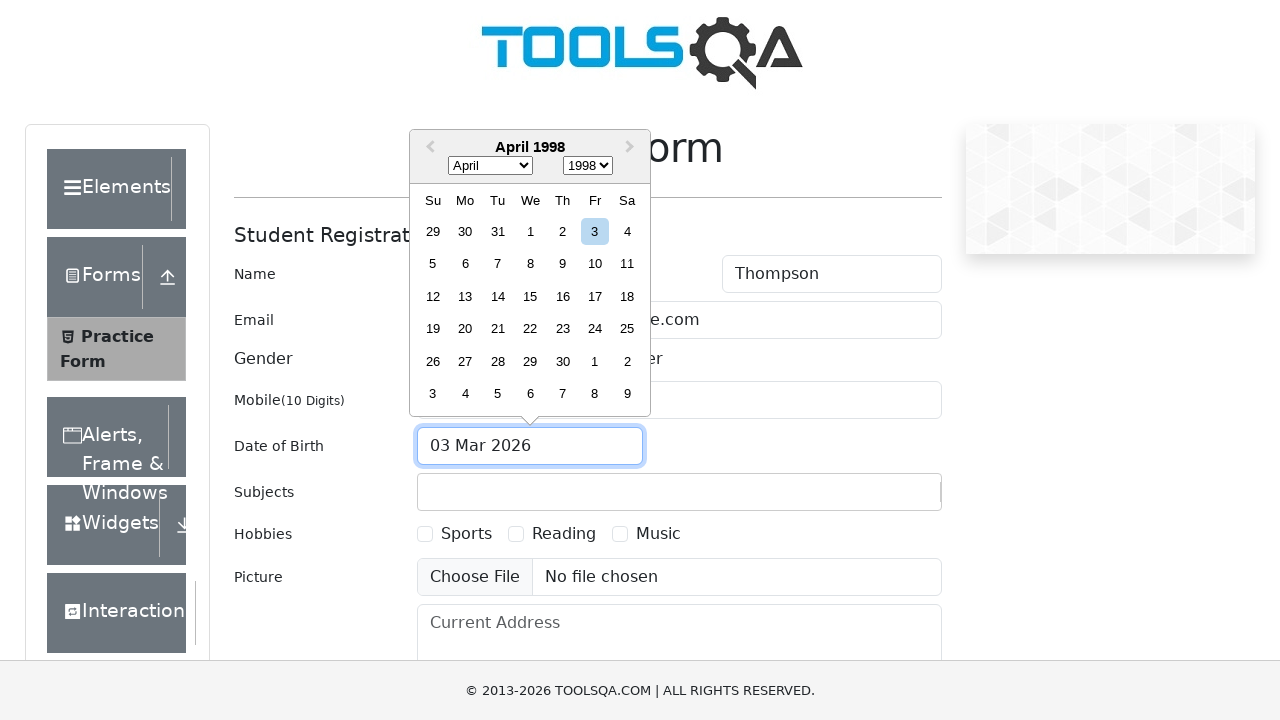

Selected day 3 from date picker (April 3, 1998) at (595, 231) on xpath=//div[@class='react-datepicker__week']/div[contains(@class, 'react-datepic
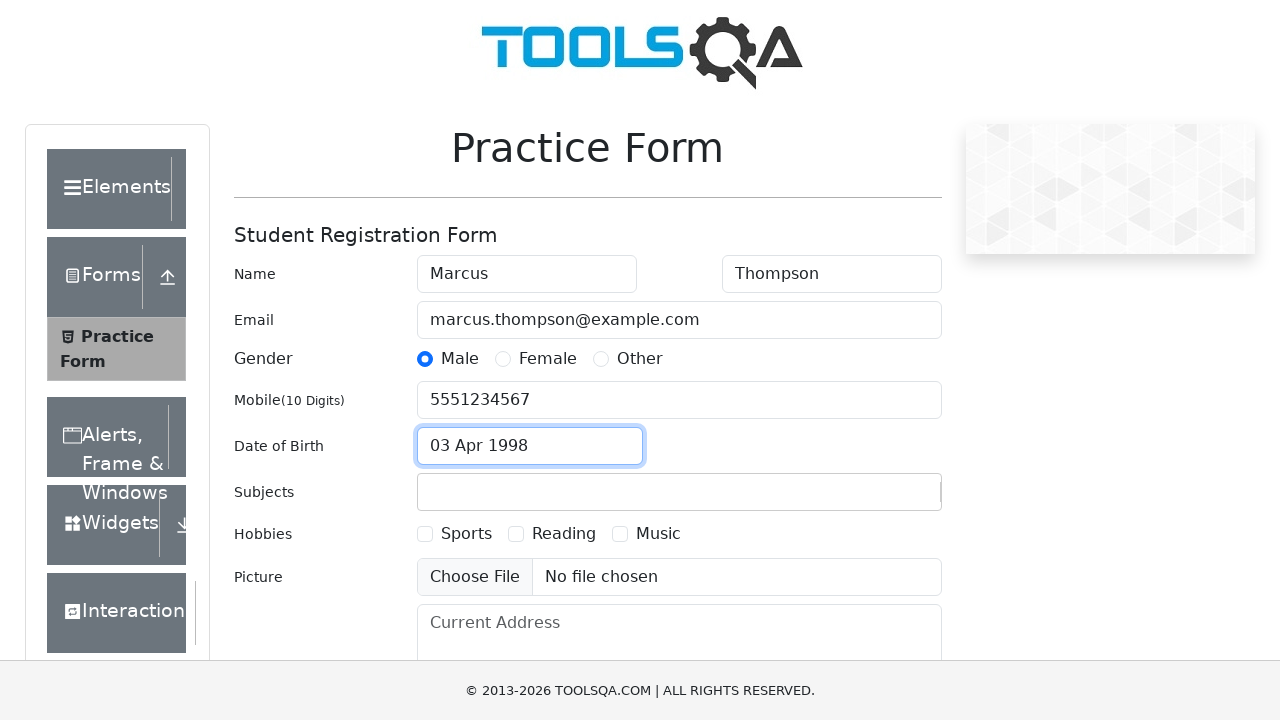

Clicked on Subject field at (430, 492) on #subjectsInput
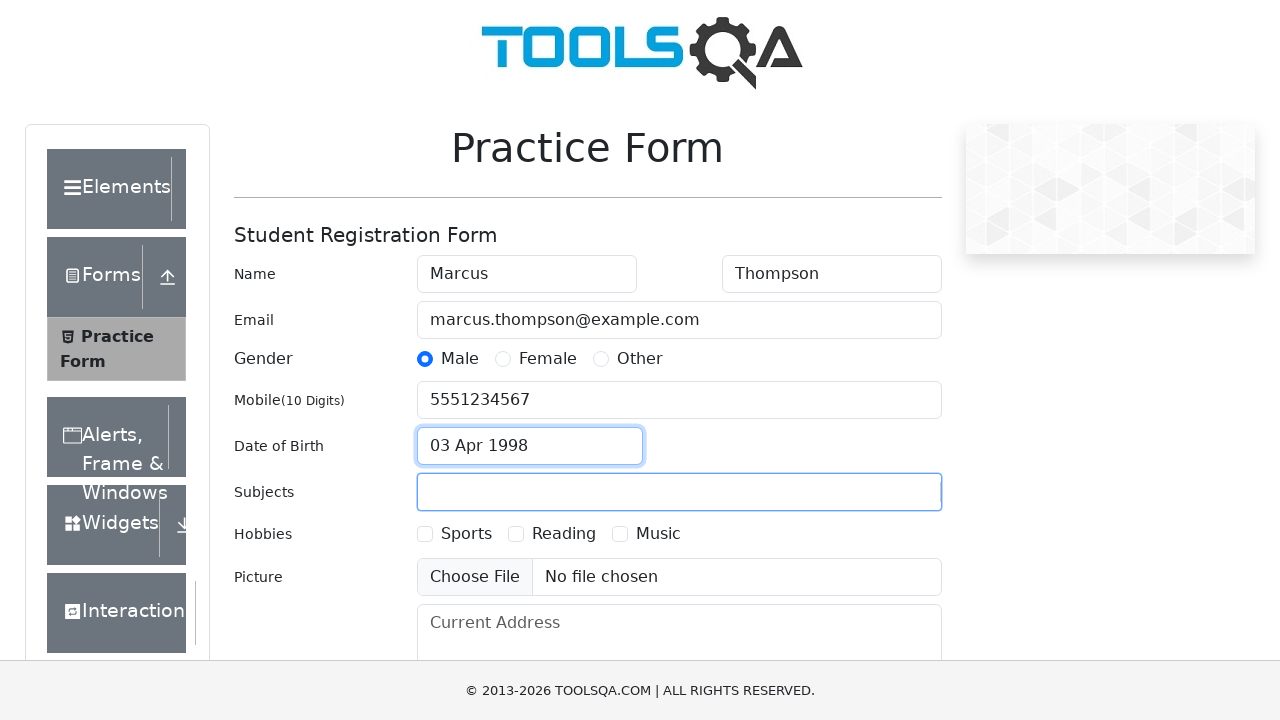

Filled Subject field with 'Eng' on #subjectsInput
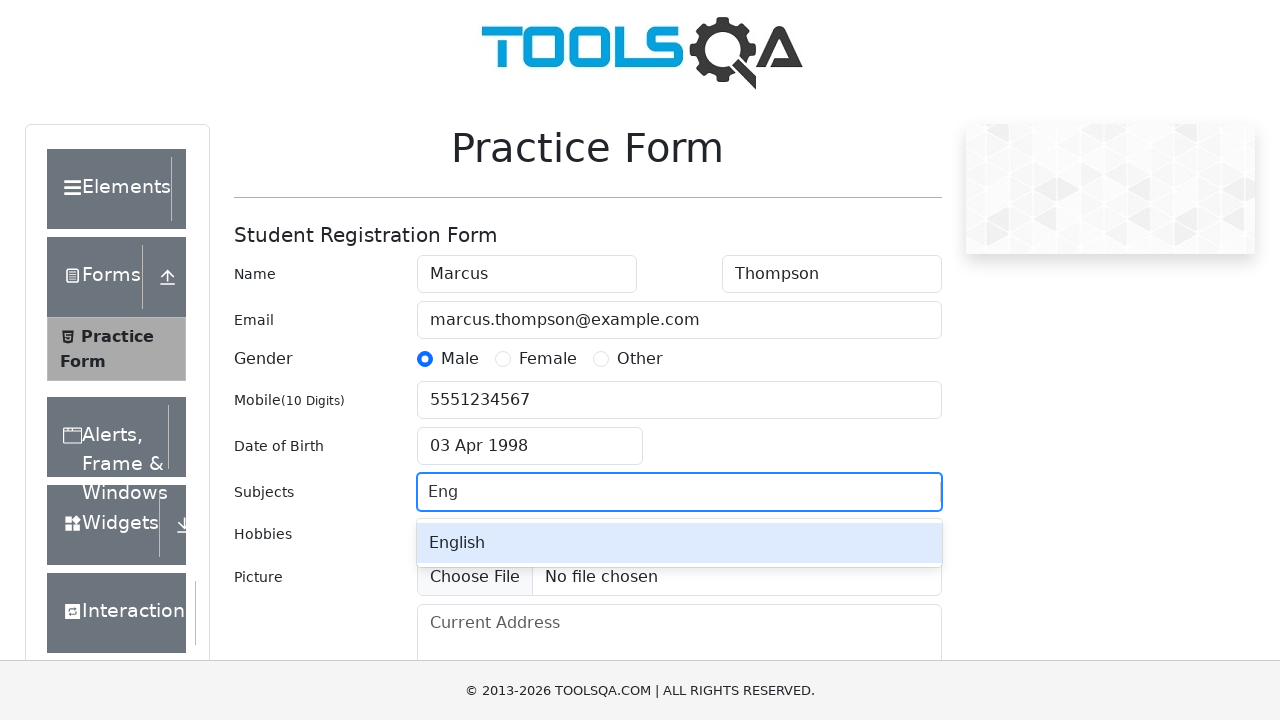

Pressed Enter to confirm subject selection
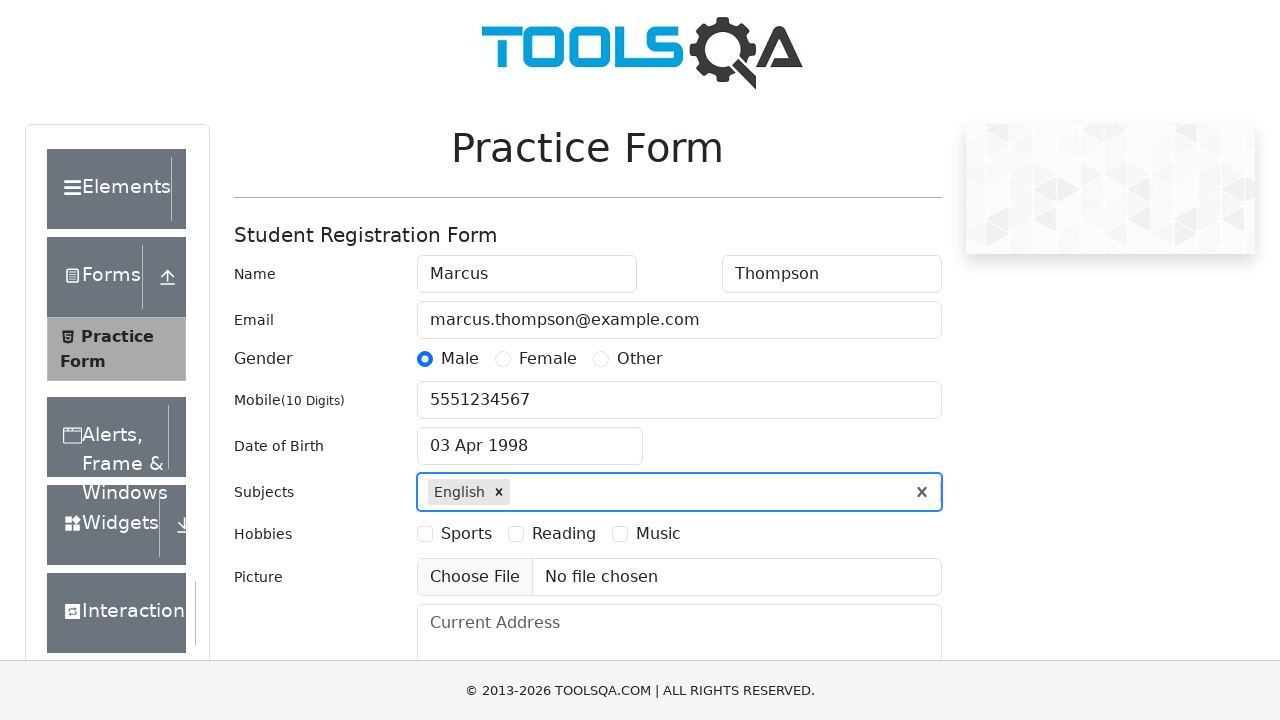

Scrolled Sports hobby option into view
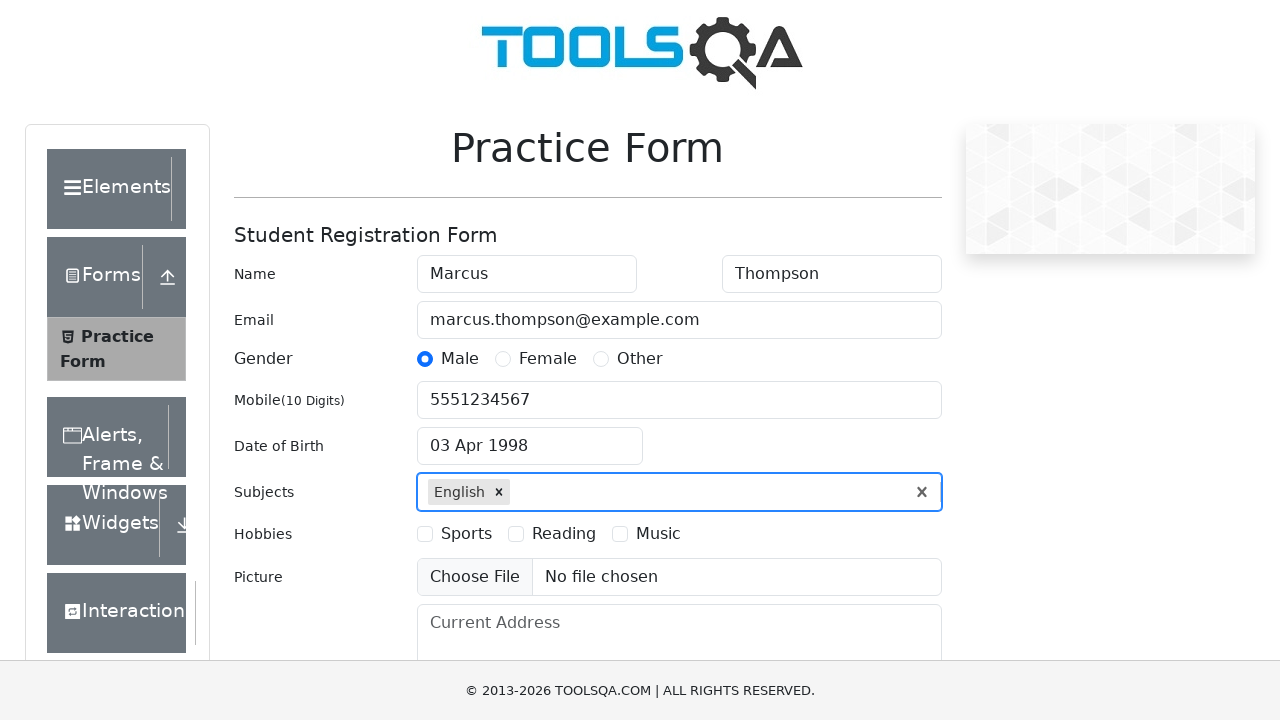

Selected Sports as hobby at (466, 534) on xpath=//label[contains(@for, 'hobbies')][text()='Sports']
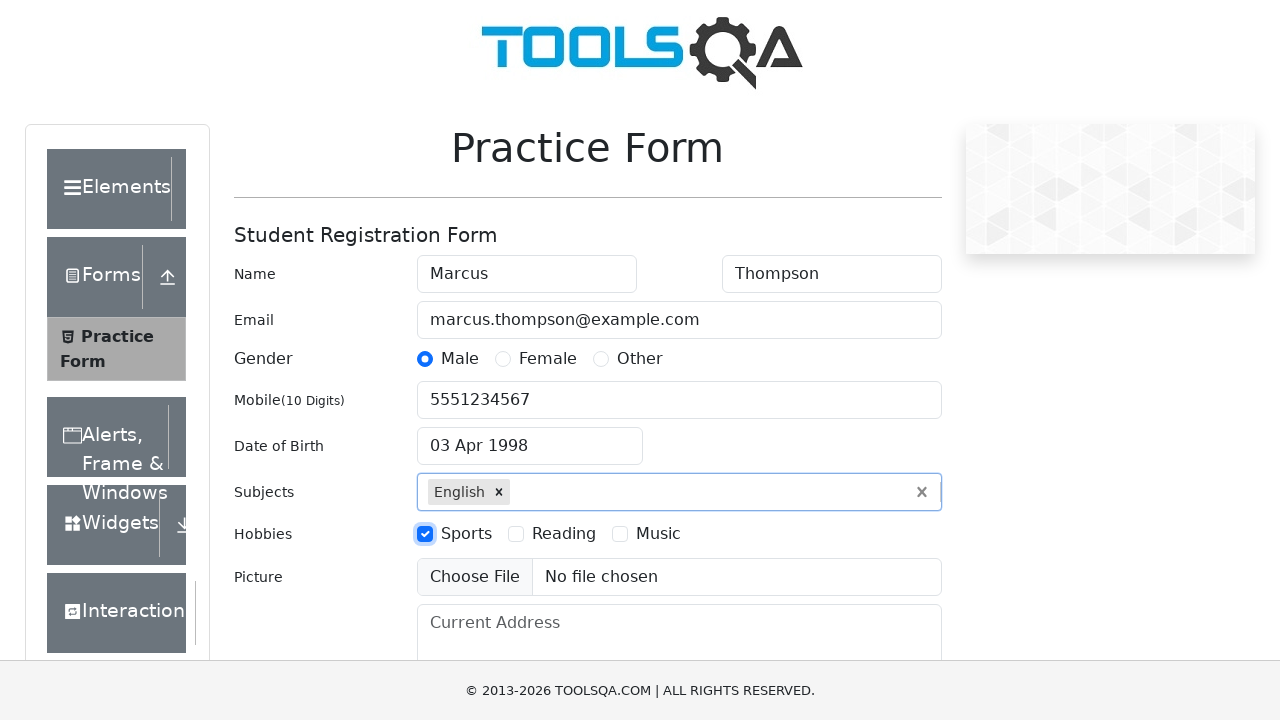

Filled Current Address with '123 Main Street, Boston, MA' on #currentAddress
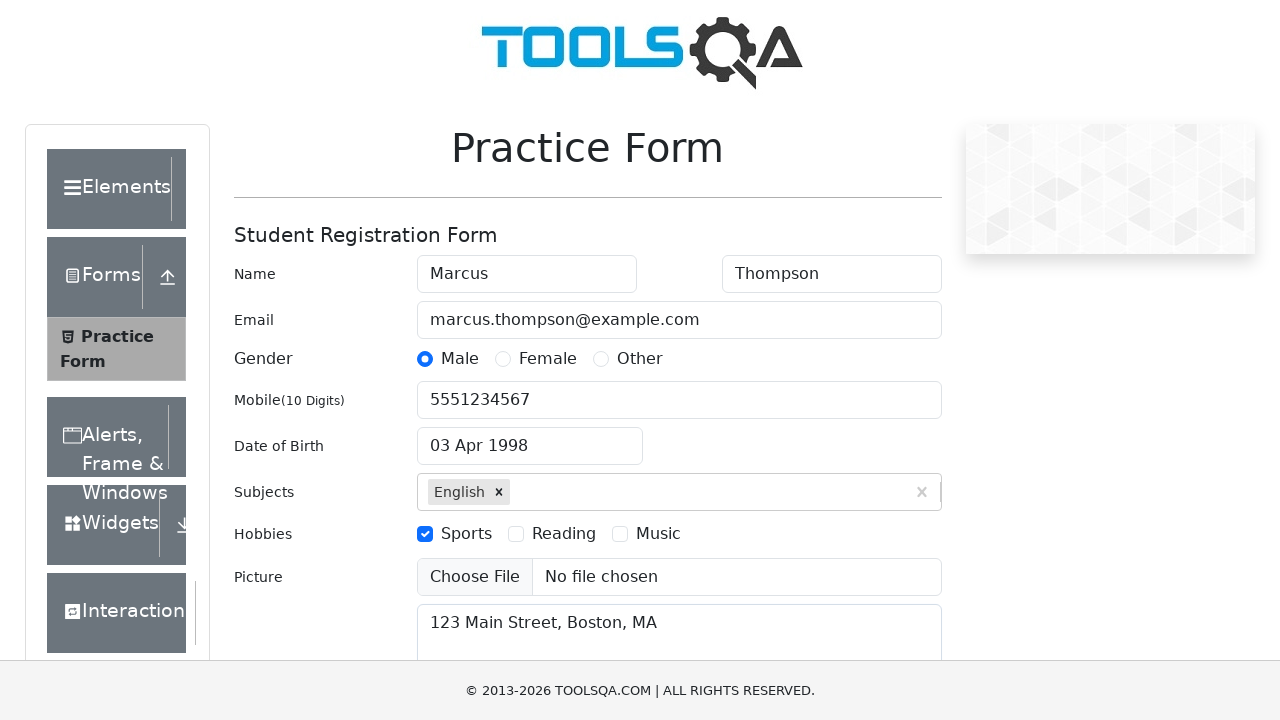

Clicked on State dropdown to open options at (618, 437) on xpath=//div[contains(@class, 'placeholder')][.='Select State']/../following-sibl
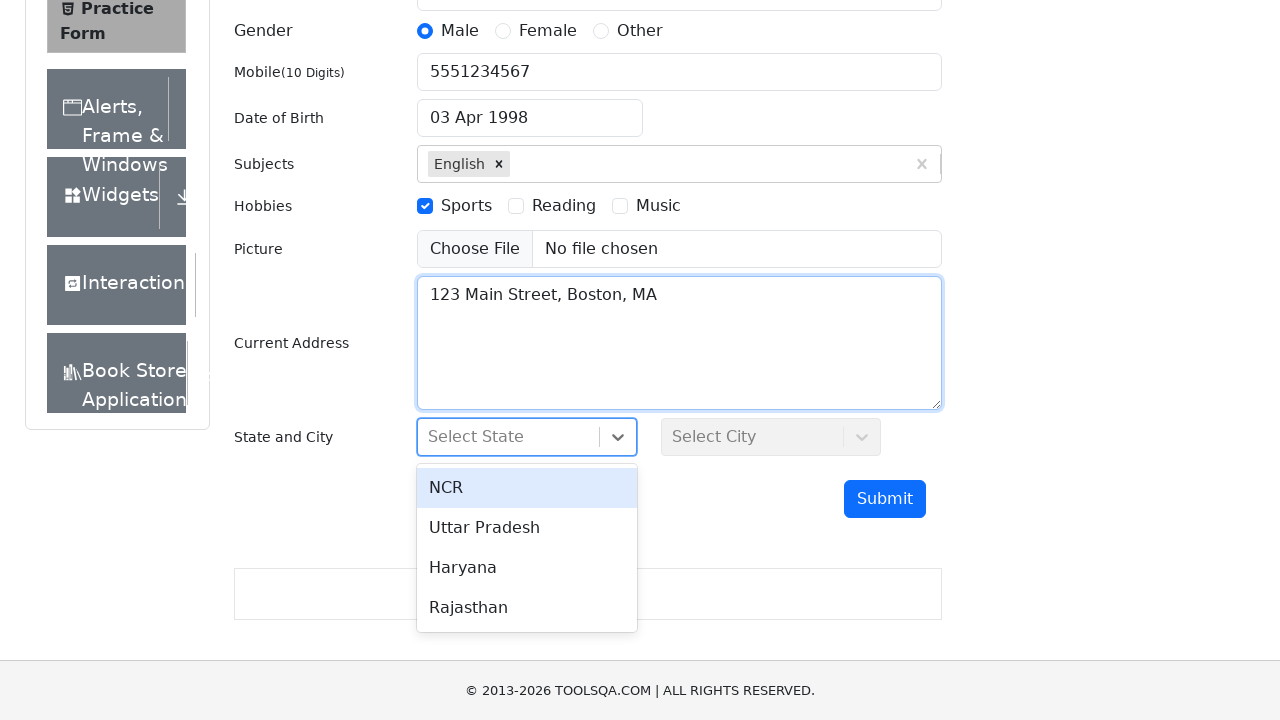

Selected first state option from dropdown at (527, 488) on #react-select-3-option-0
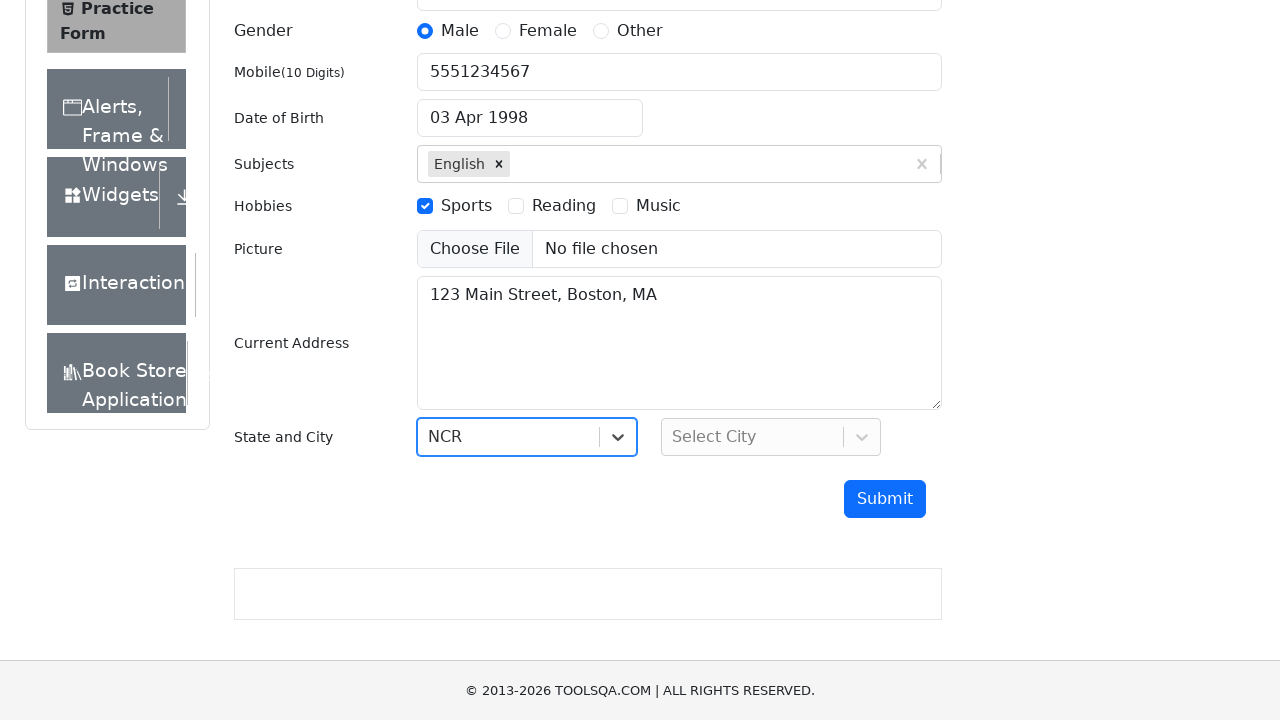

Scrolled Submit button into view
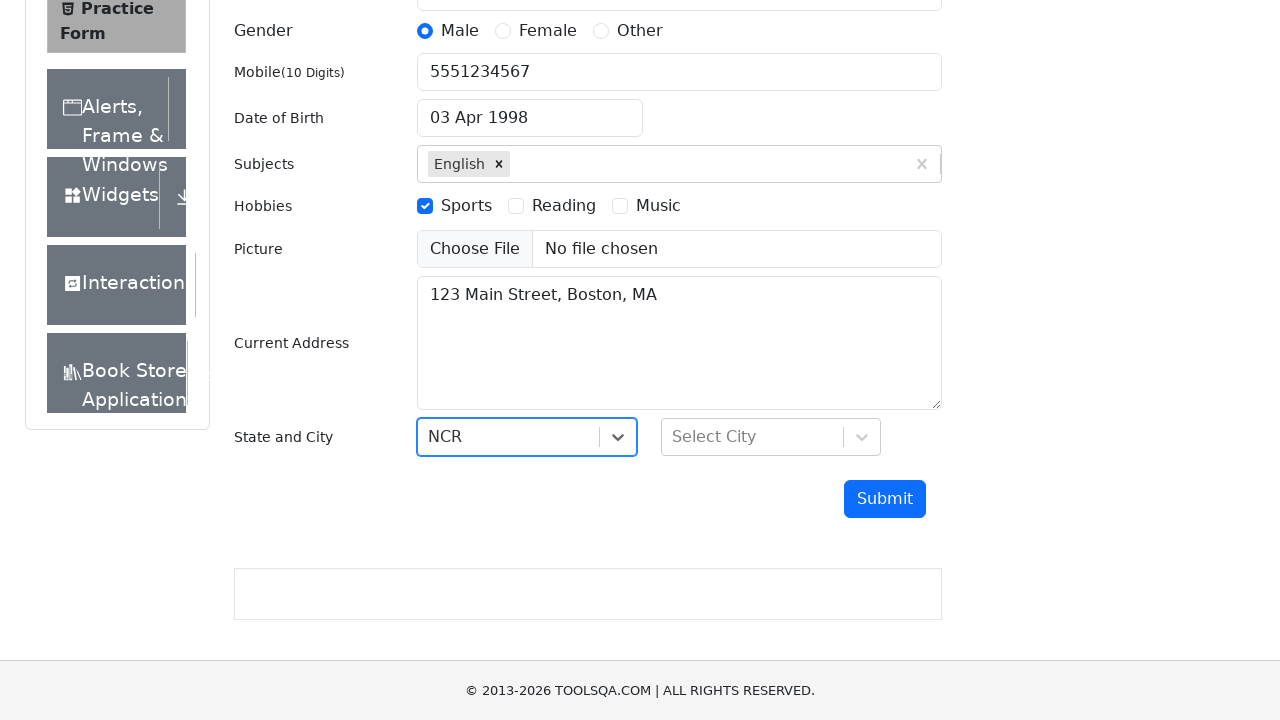

Clicked Submit button to submit the form at (885, 499) on #submit
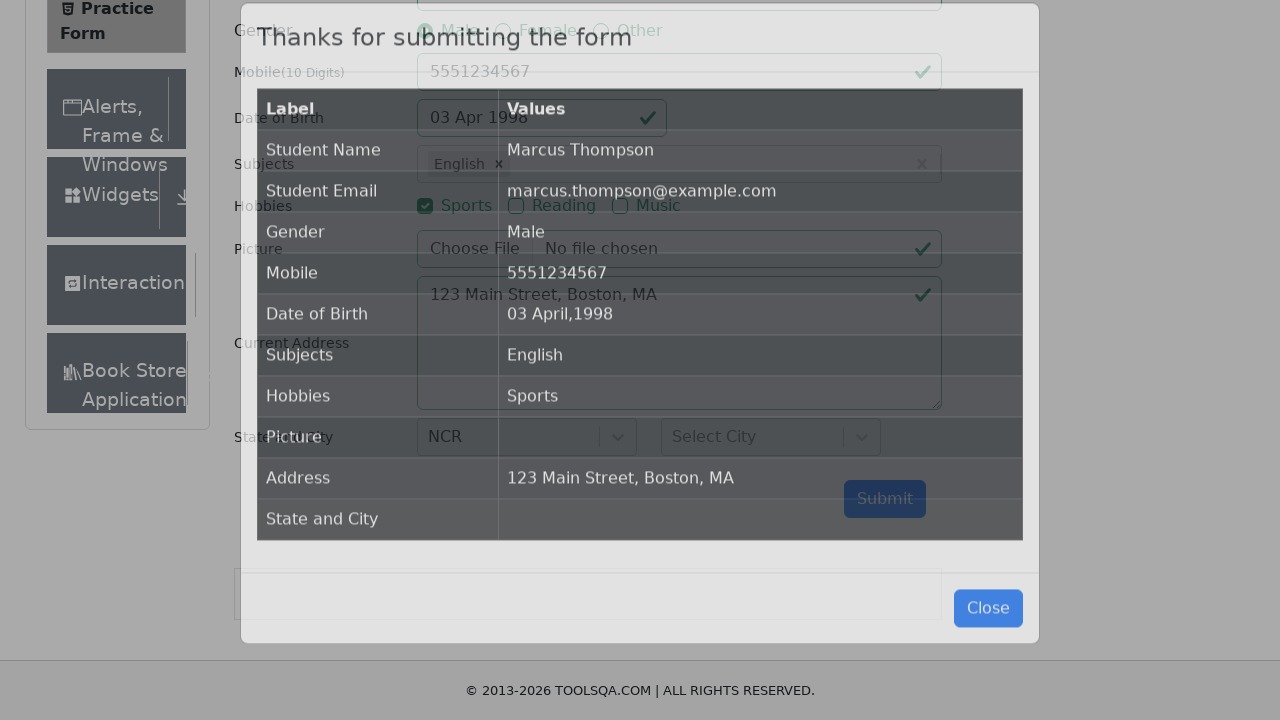

Submission confirmation modal appeared
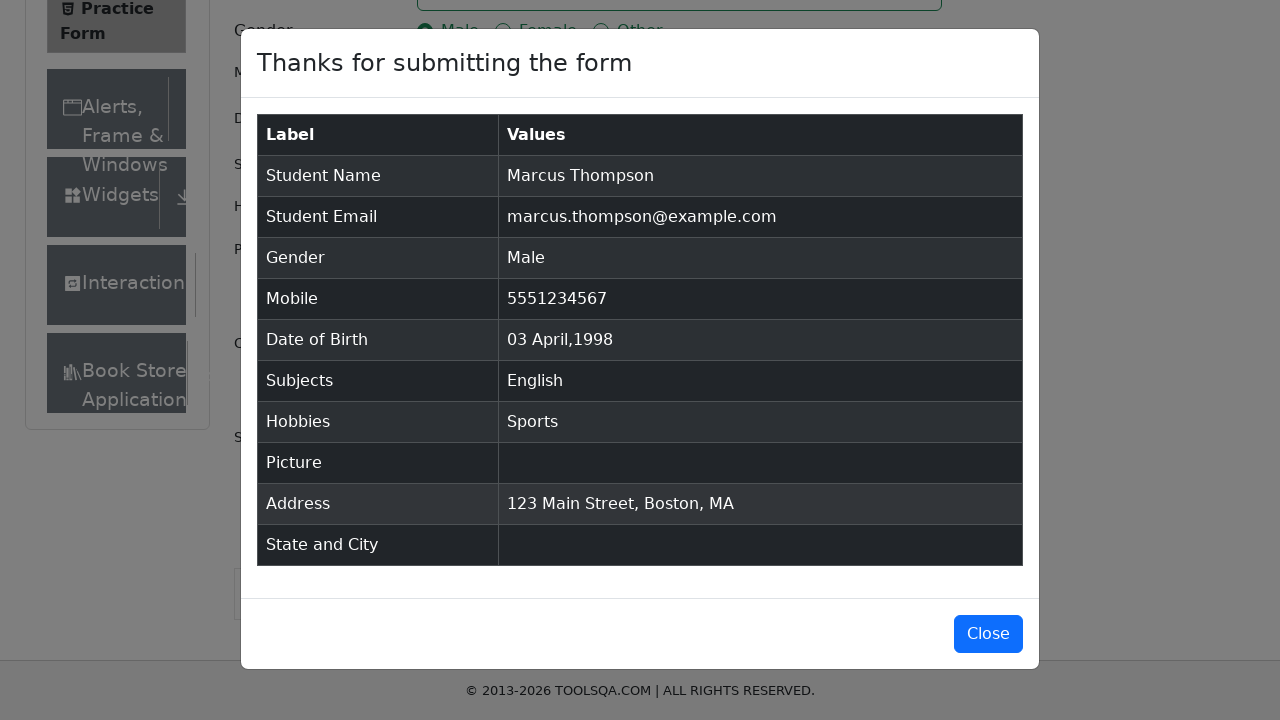

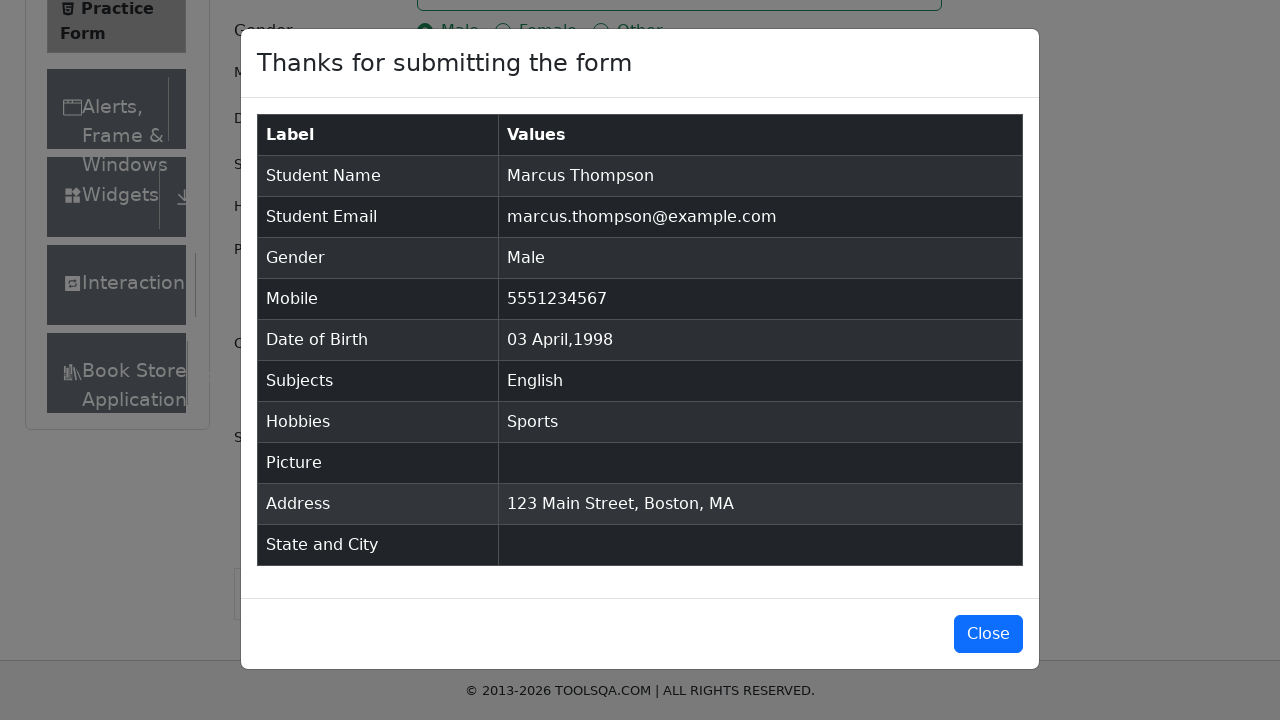